Tests navigation to nested frames page and switches through multiple frame layers to access content in the middle frame

Starting URL: https://the-internet.herokuapp.com/

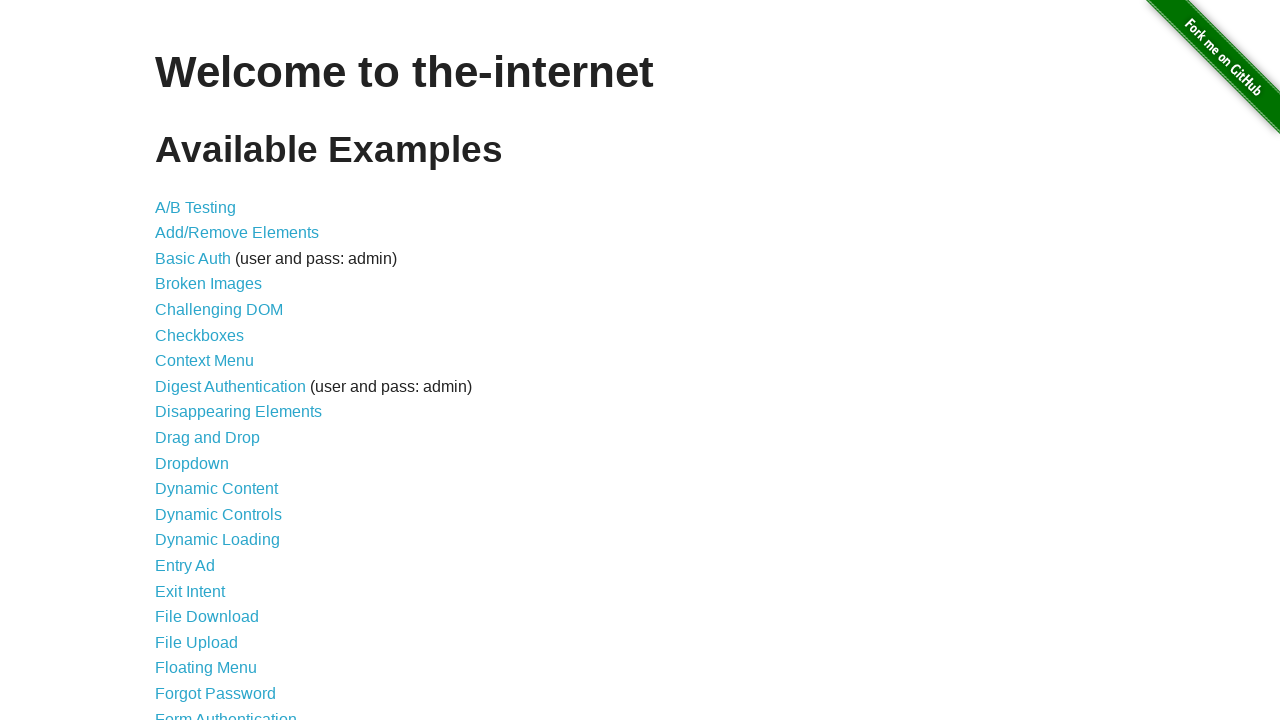

Clicked on the Frames link (22nd list item) at (182, 361) on xpath=//li[22]//a[1]
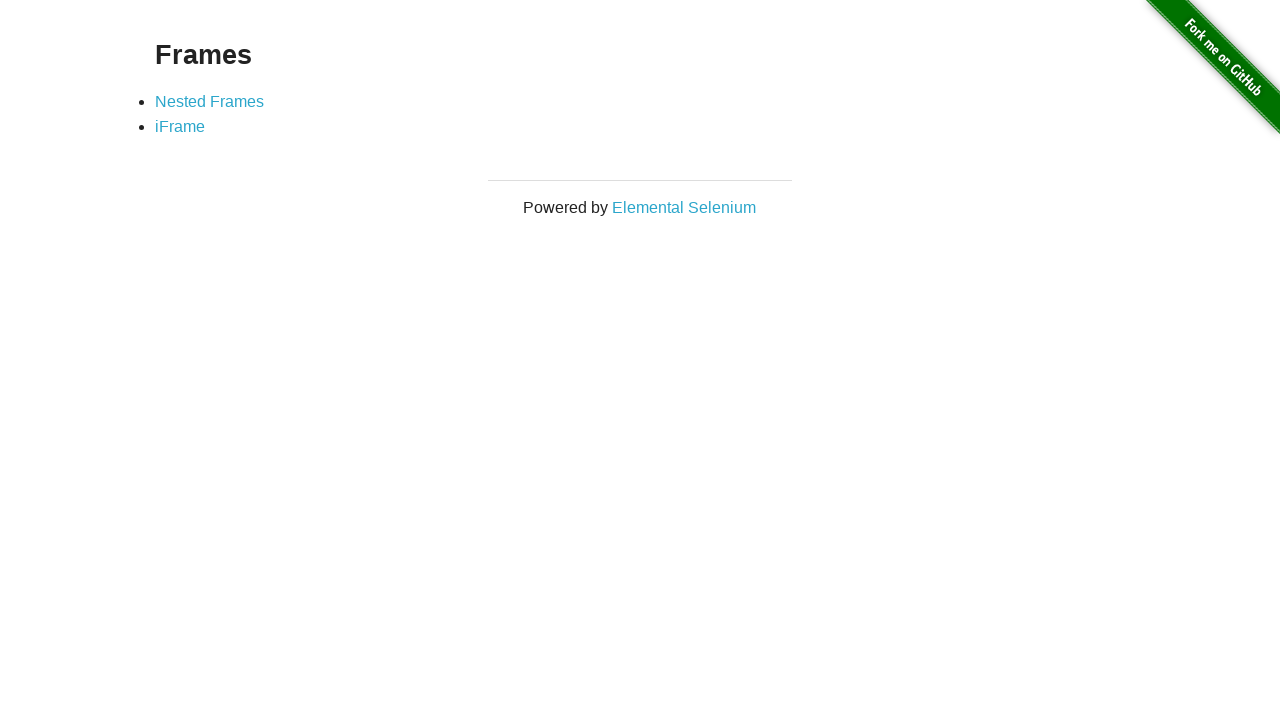

Clicked on Nested Frames link at (210, 101) on a:has-text('Nested Frames')
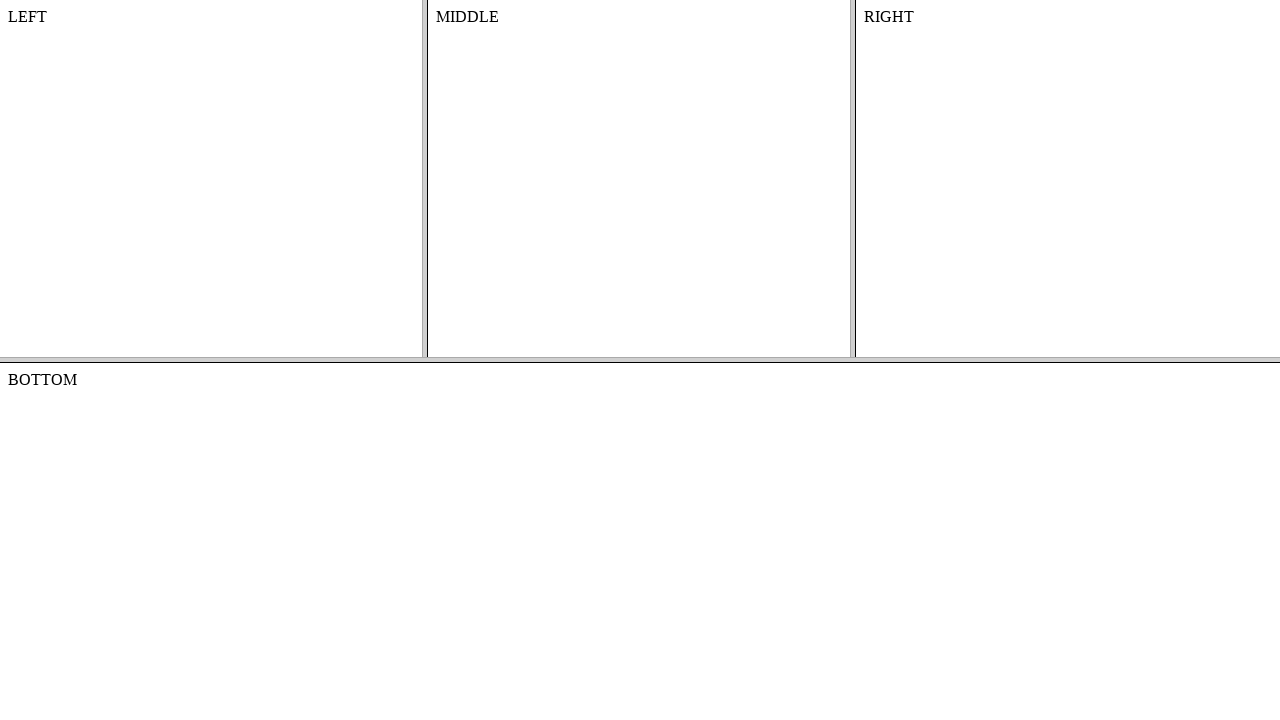

Located the top frame element
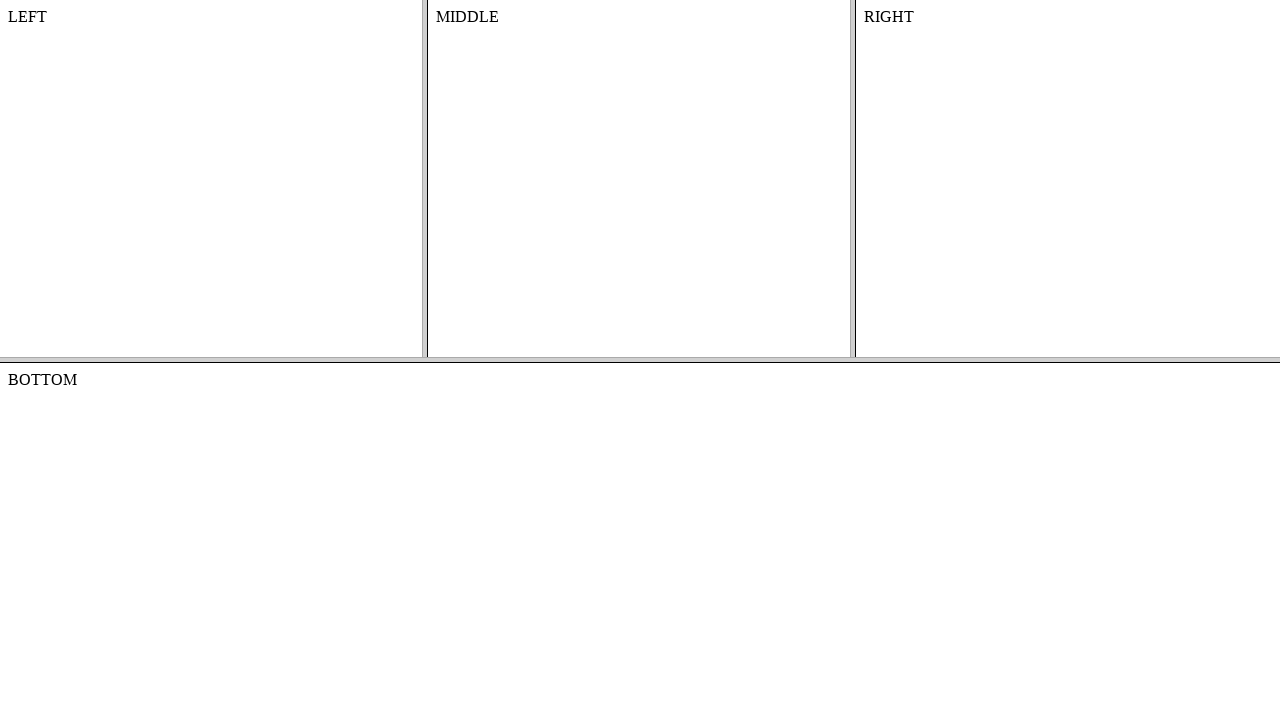

Located the middle frame nested within the top frame
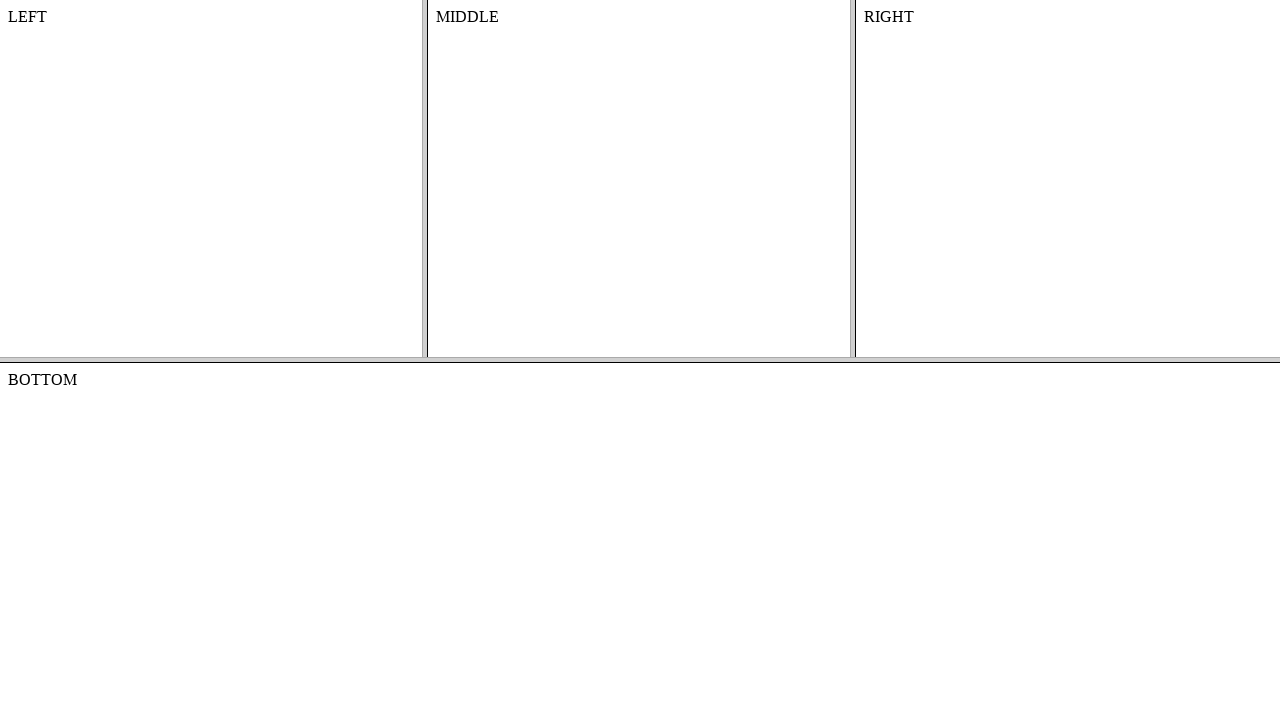

Waited for content element to be visible in the middle frame
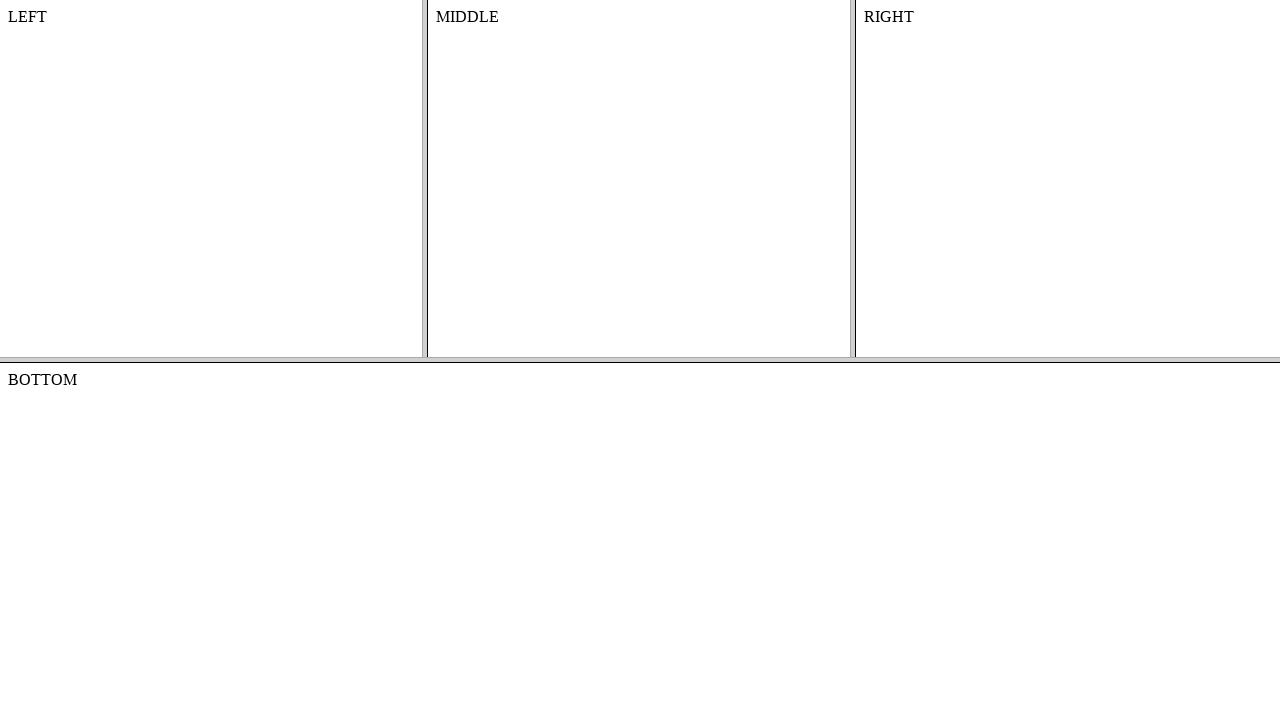

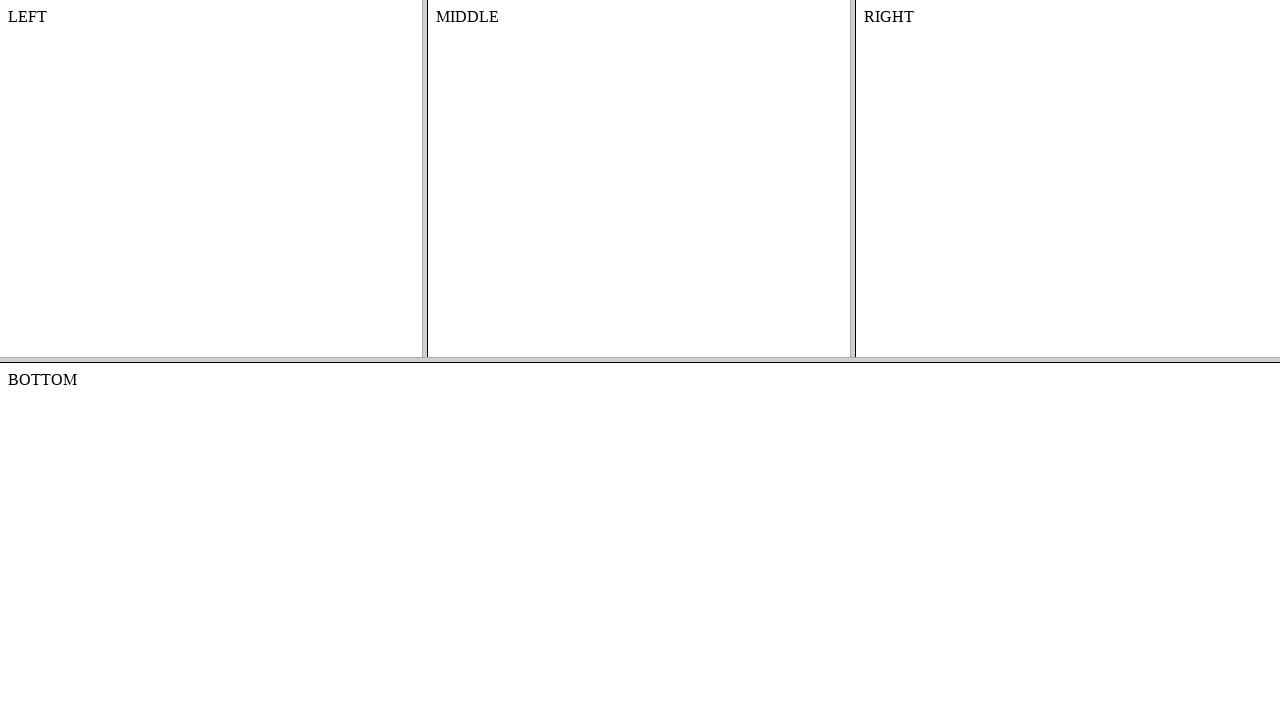